Tests clicking functionality by navigating to the Add/Remove Elements page and clicking the Add Element button

Starting URL: https://the-internet.herokuapp.com/

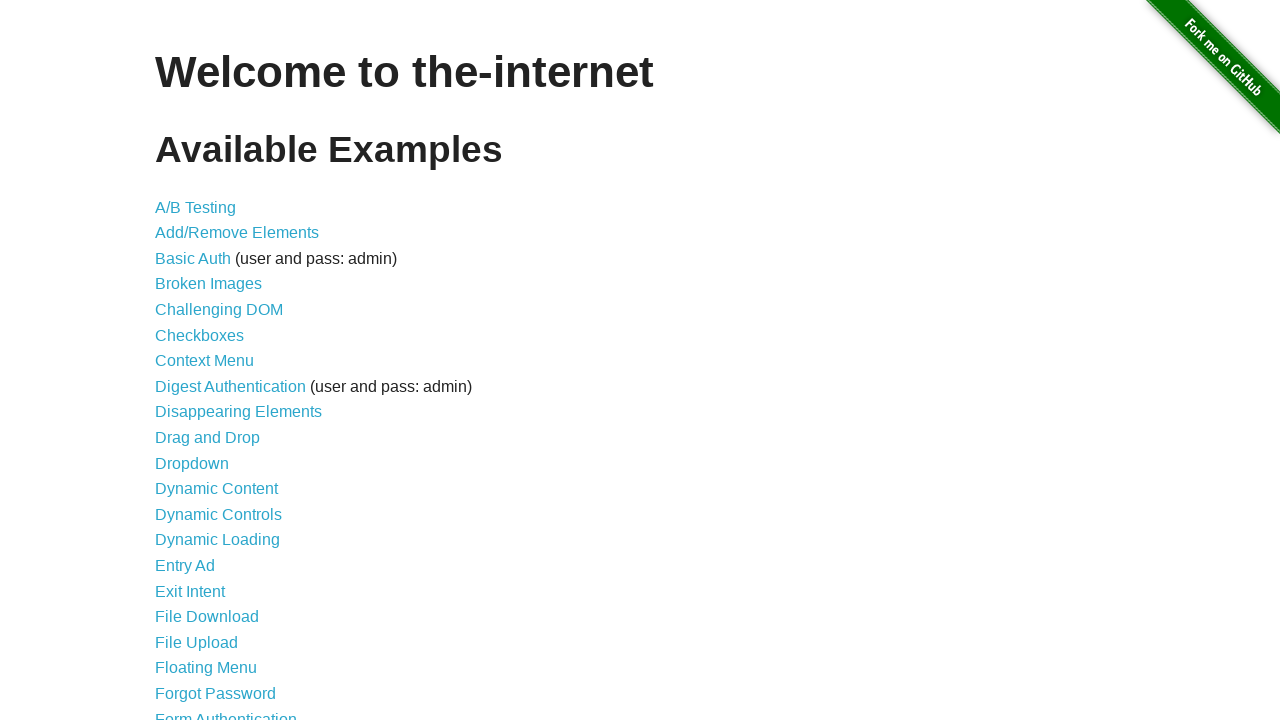

Navigated to The Internet homepage
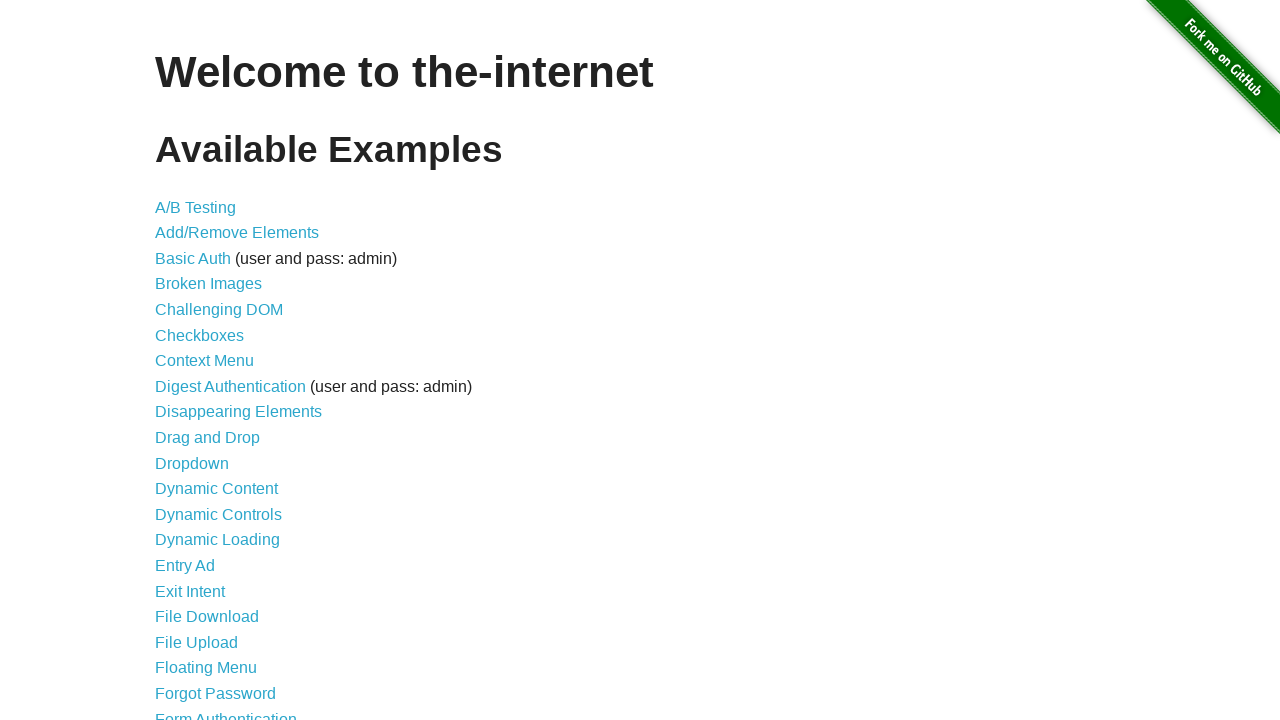

Clicked on Add/Remove Elements link at (237, 233) on text=Add/Remove Elements
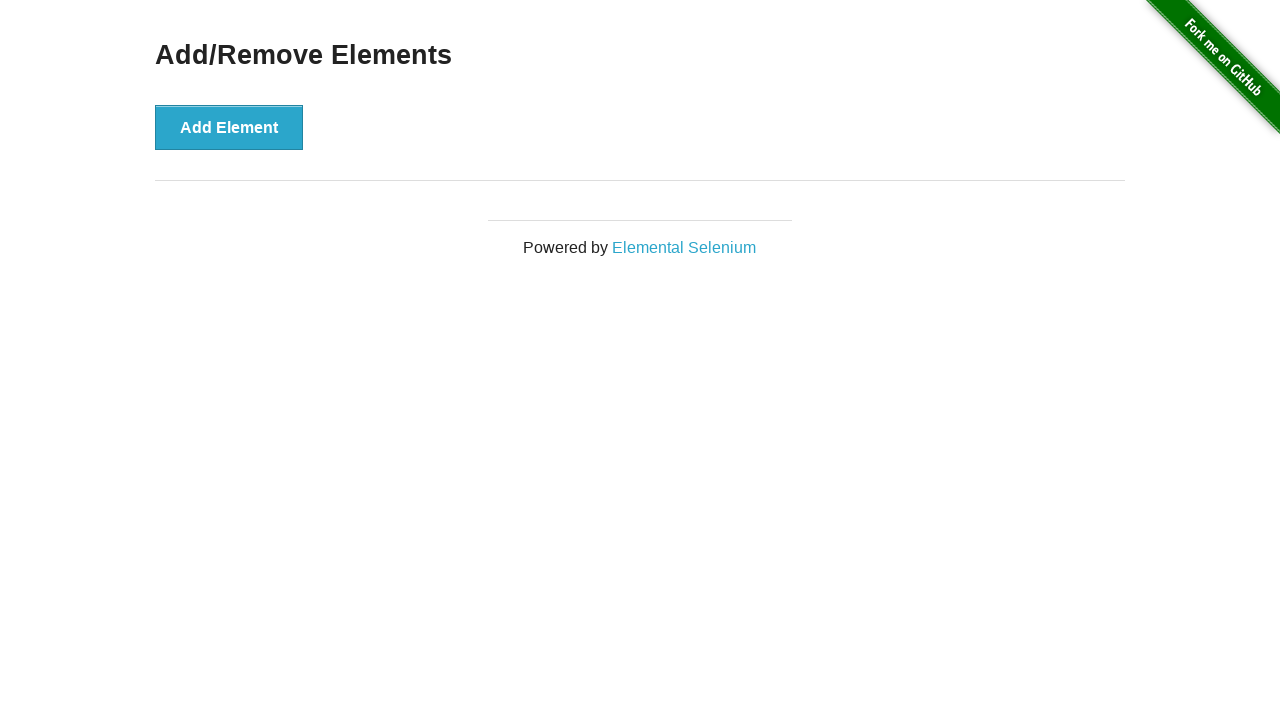

Clicked on Add Element button at (229, 127) on text=Add Element
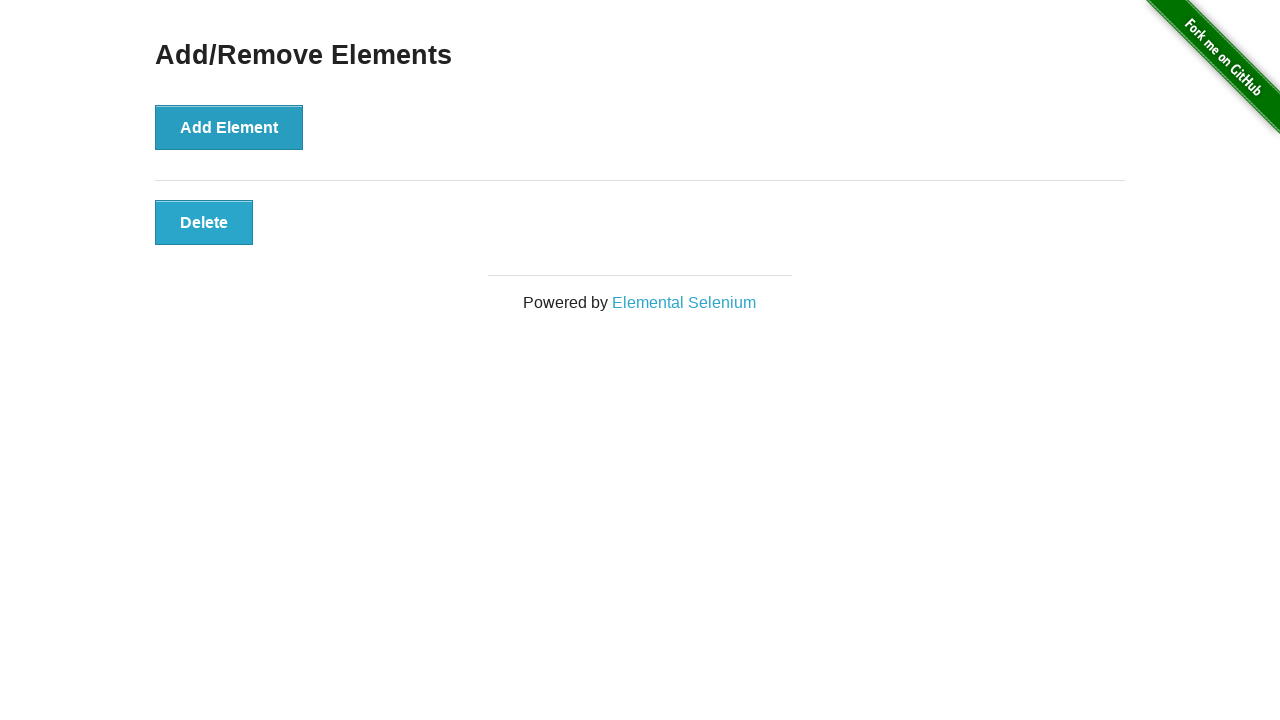

Verified element was successfully added
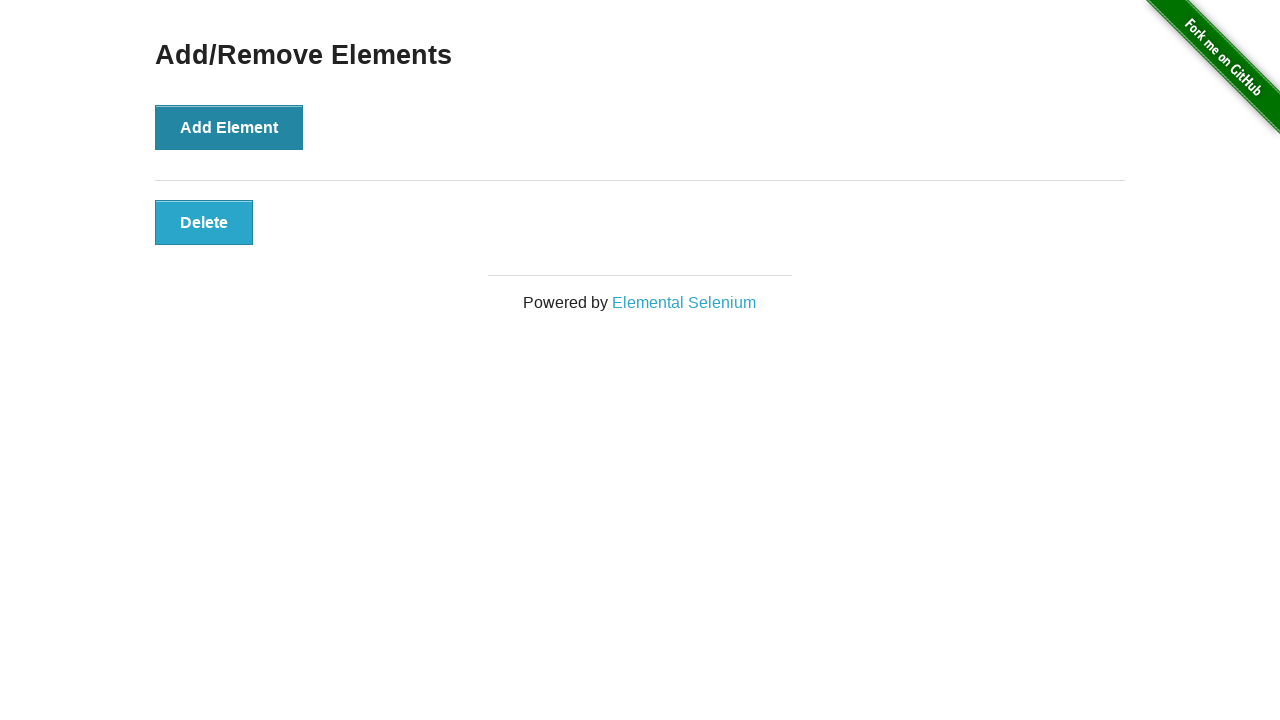

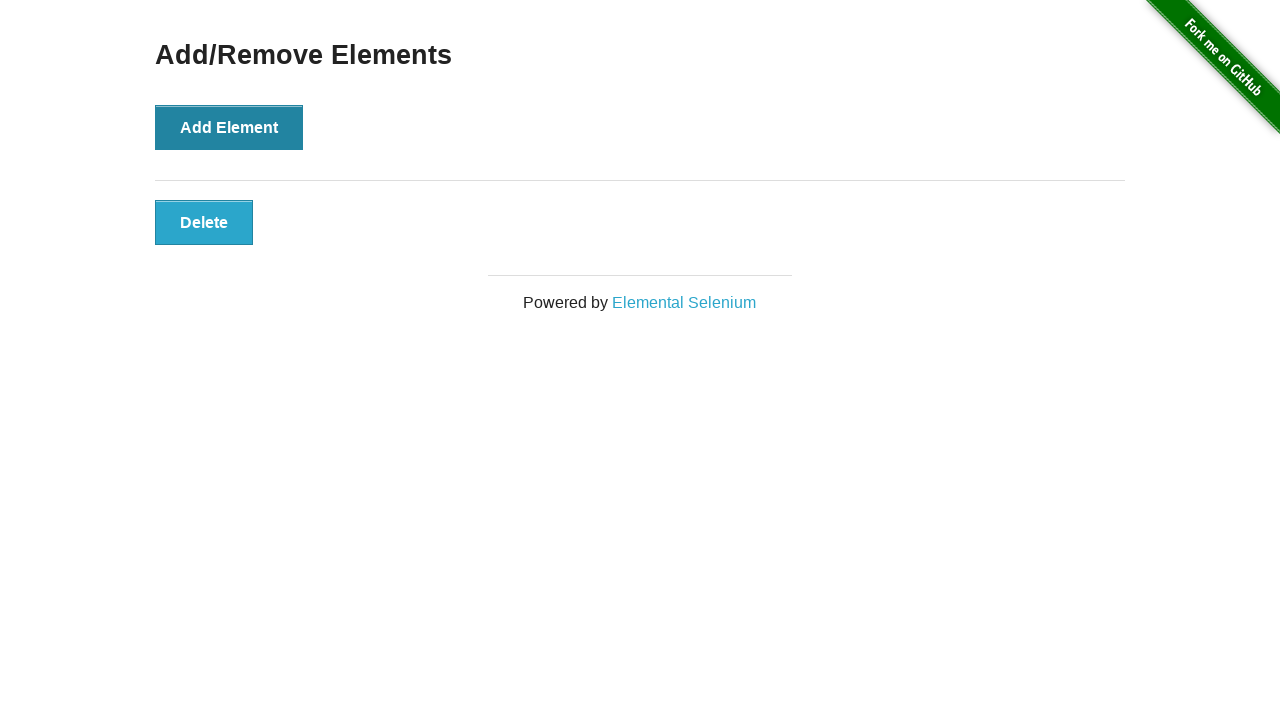